Tests prompt alert handling by scrolling to the button, clicking it, entering text in the prompt, and accepting

Starting URL: https://demoqa.com/alerts

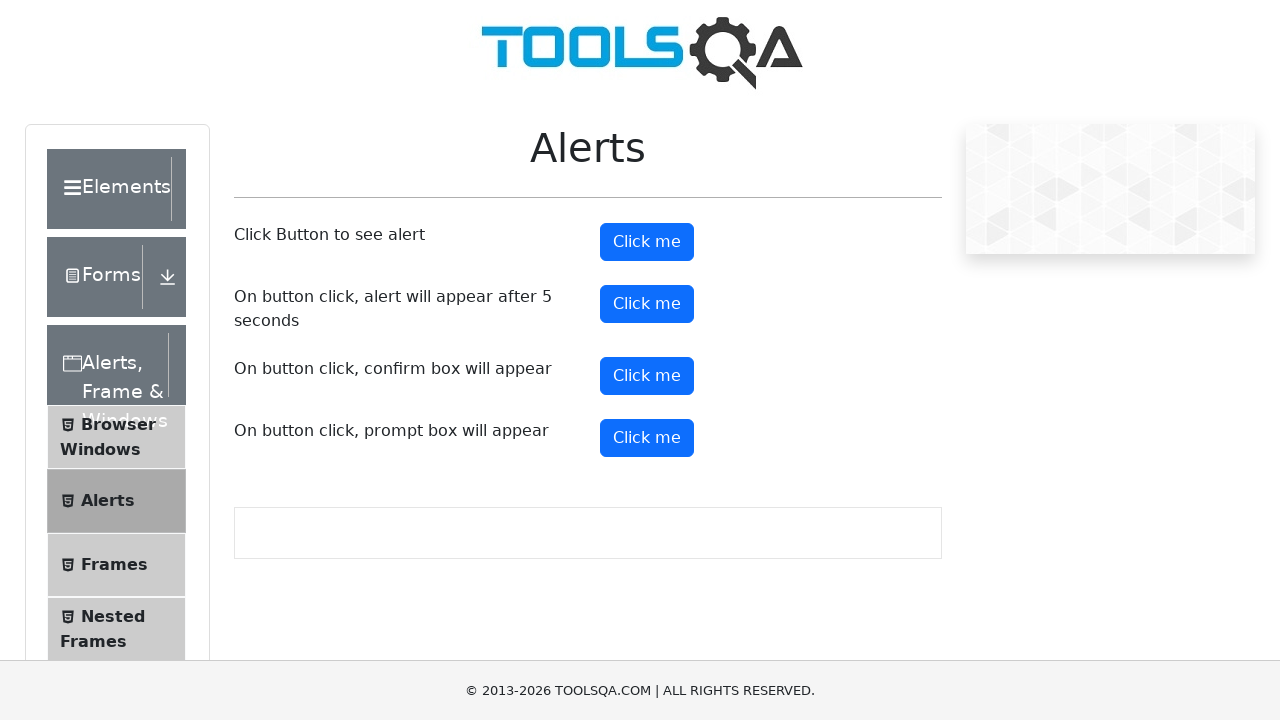

Set up dialog handler to accept prompt with 'Automation' text
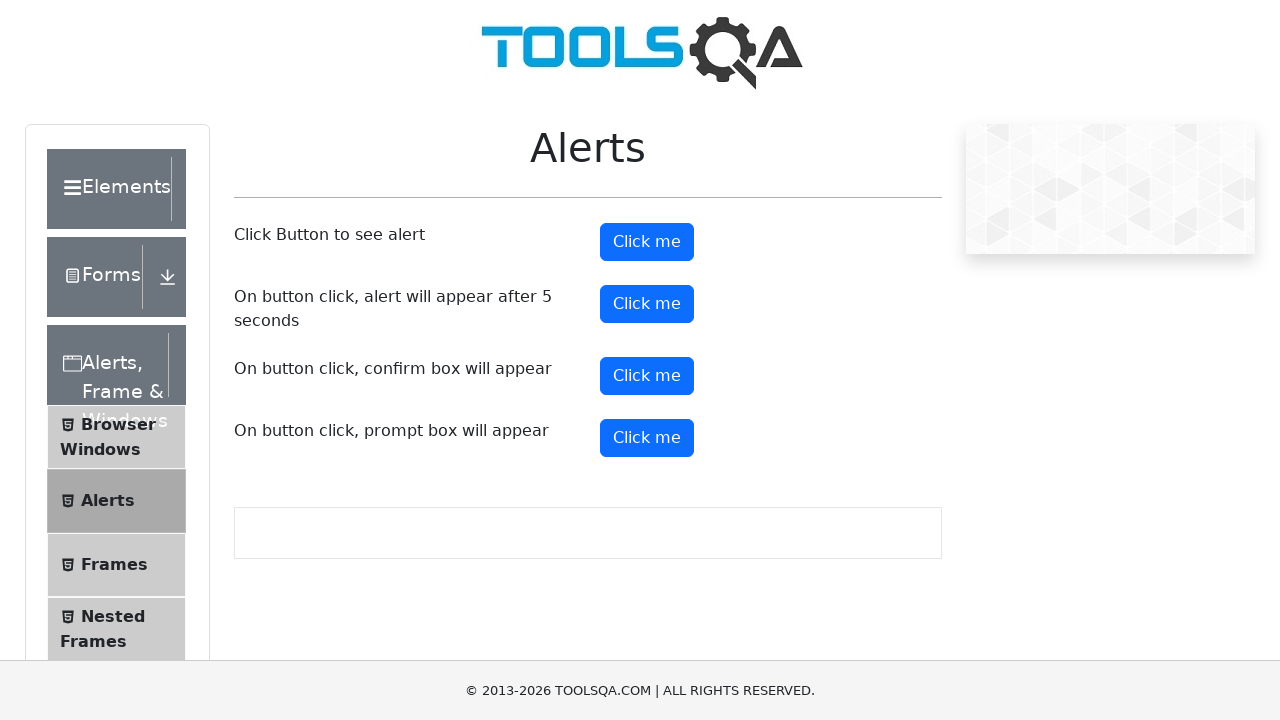

Scrolled down 750 pixels to make prompt button visible
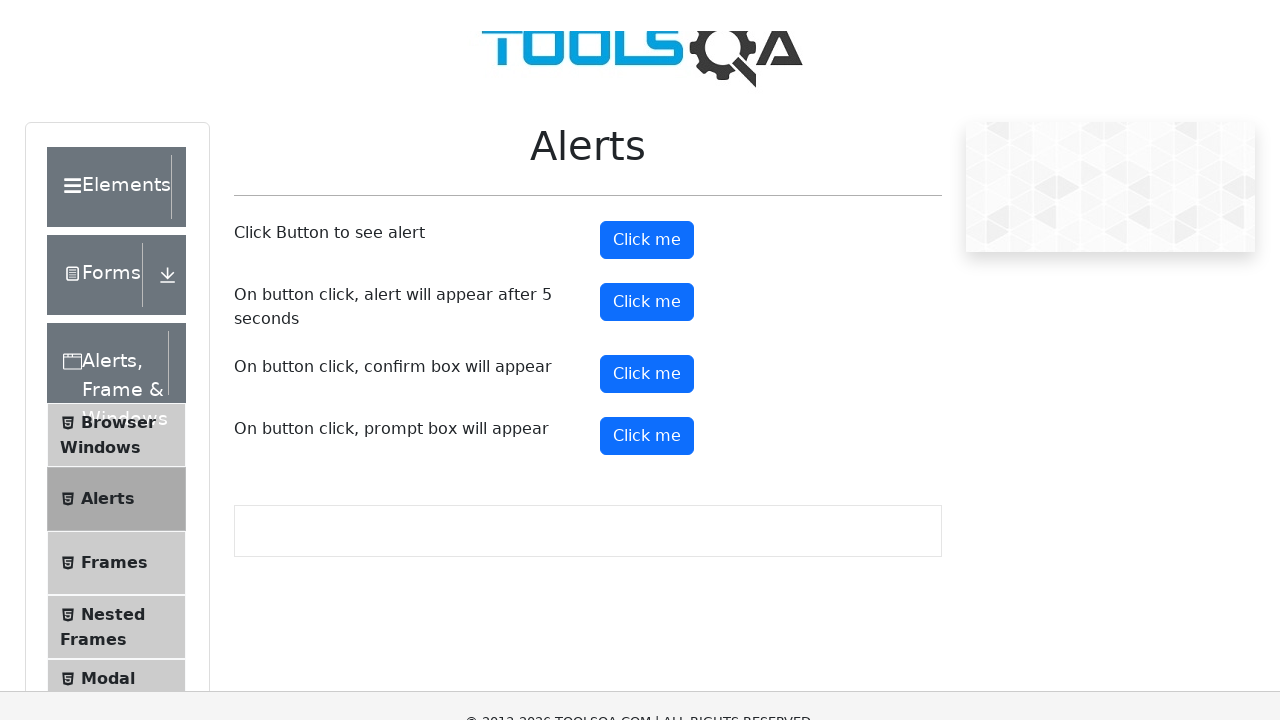

Clicked the prompt alert button at (647, 44) on #promtButton
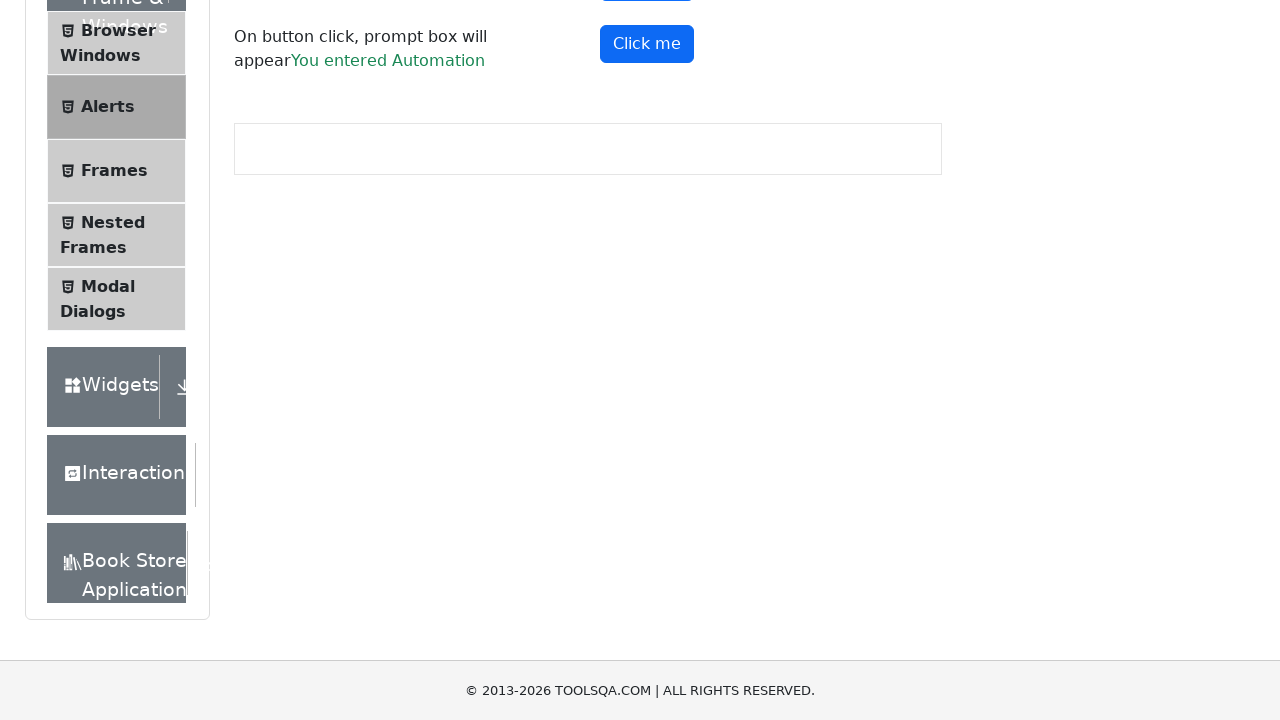

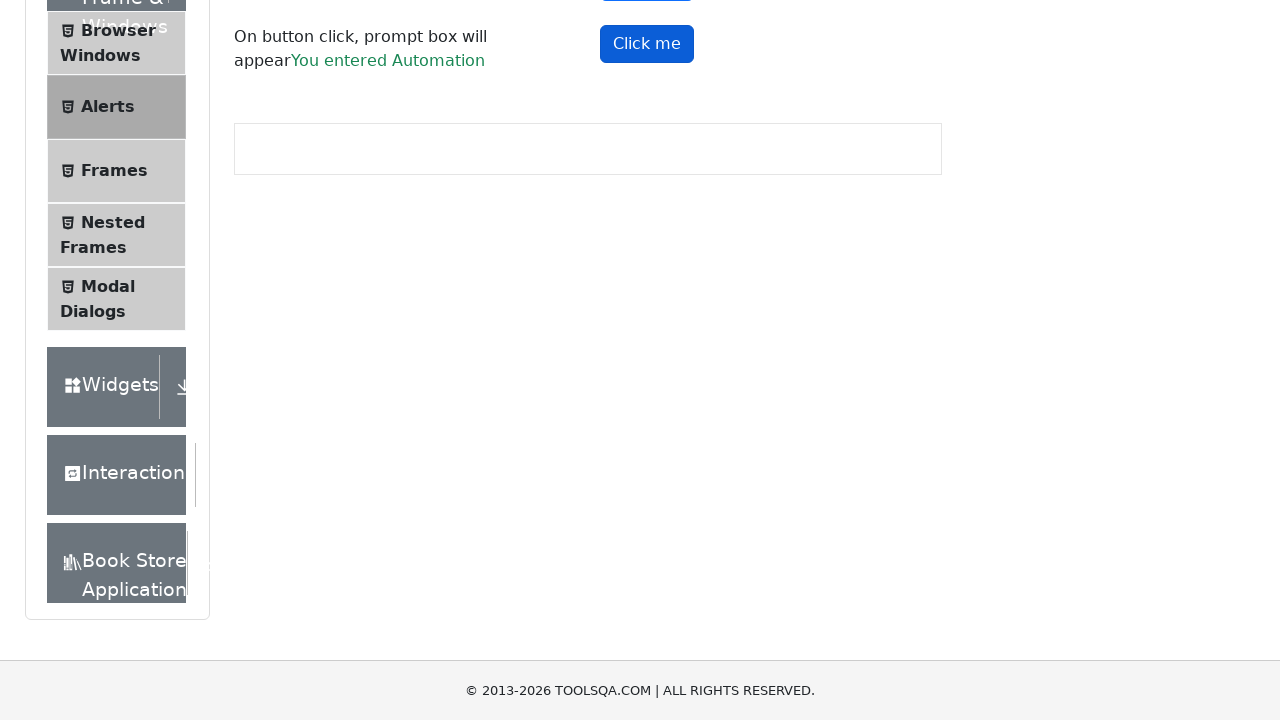